Tests dynamic dropdown functionality for flight booking by selecting origin and destination cities using parent-child relationship locators

Starting URL: https://rahulshettyacademy.com/dropdownsPractise/

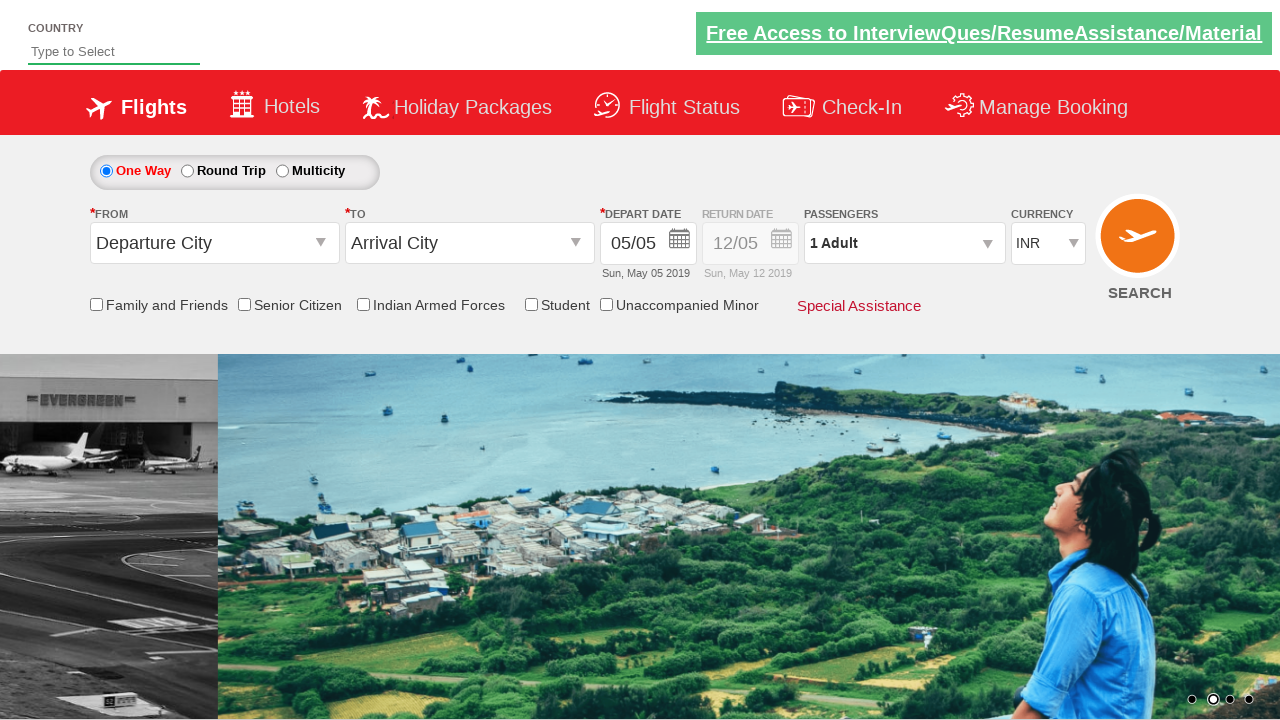

Clicked on the 'From' dropdown to open origin station selection at (214, 243) on #ctl00_mainContent_ddl_originStation1_CTXT
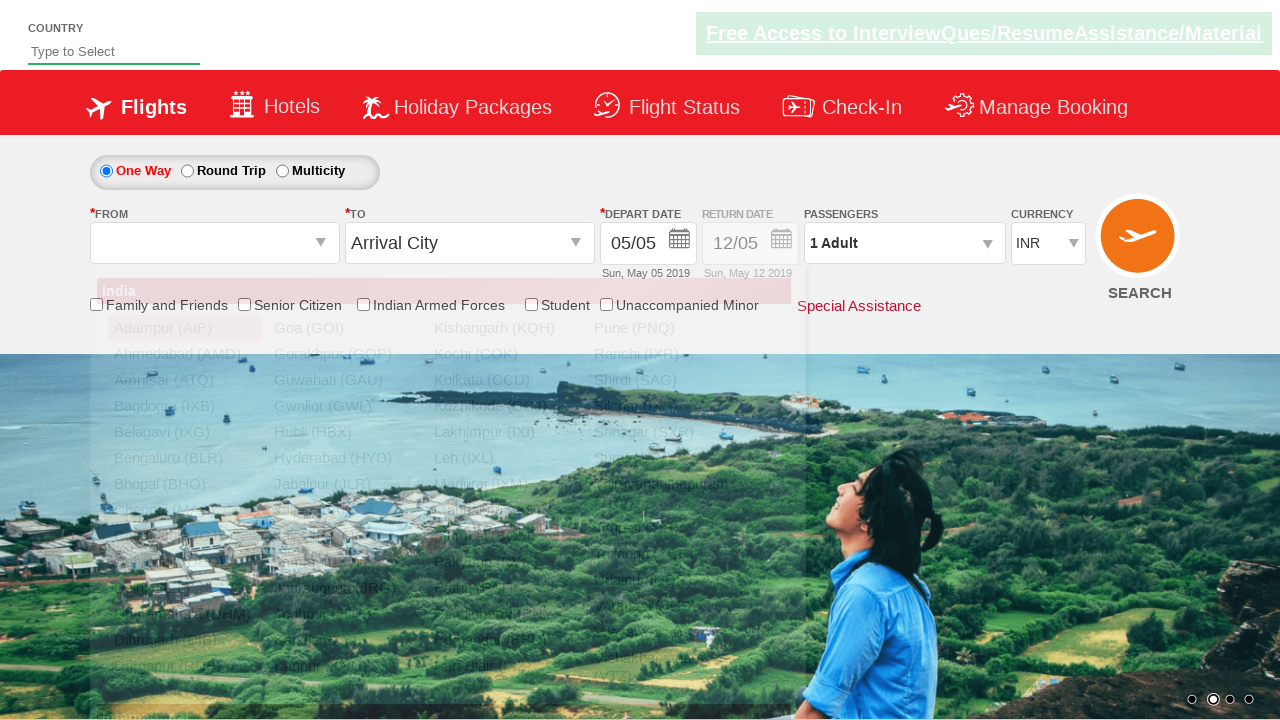

Selected origin city JRG (Jaipur) from the dropdown using parent-child relationship at (344, 588) on xpath=//div[@id='glsctl00_mainContent_ddl_originStation1_CTNR'] //a[@value='JRG'
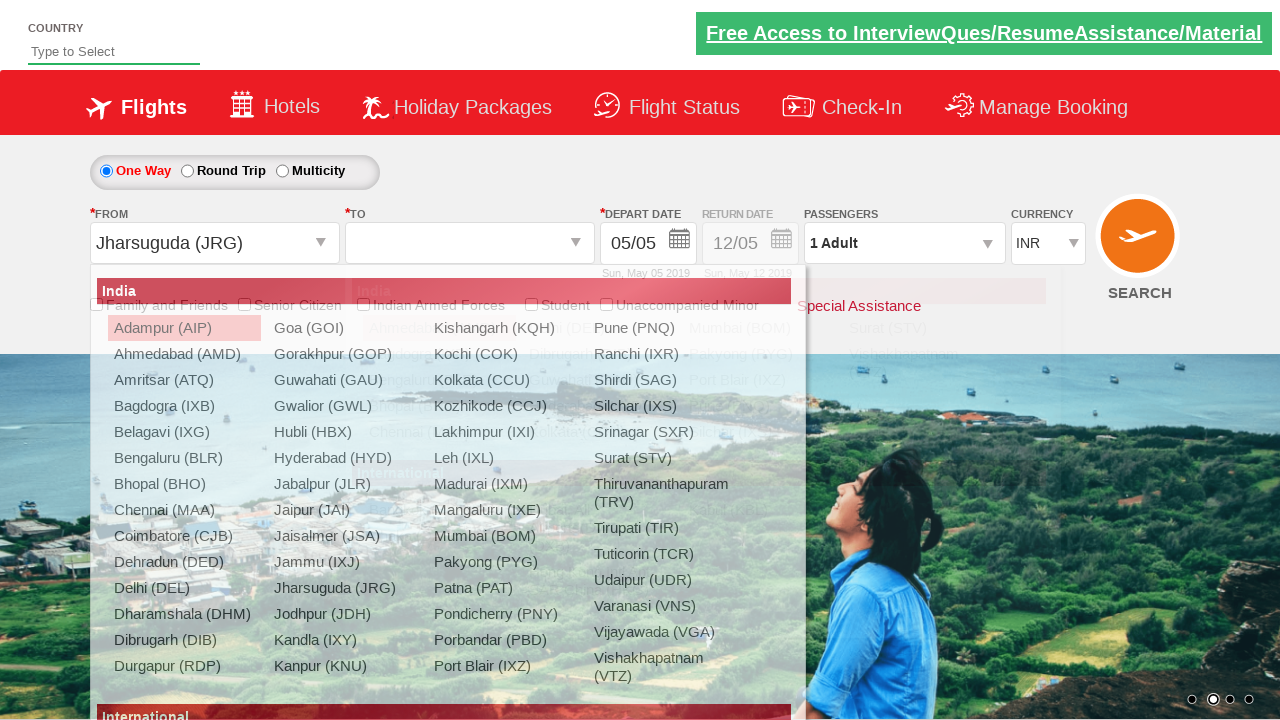

Waited 2000ms for destination dropdown to become ready
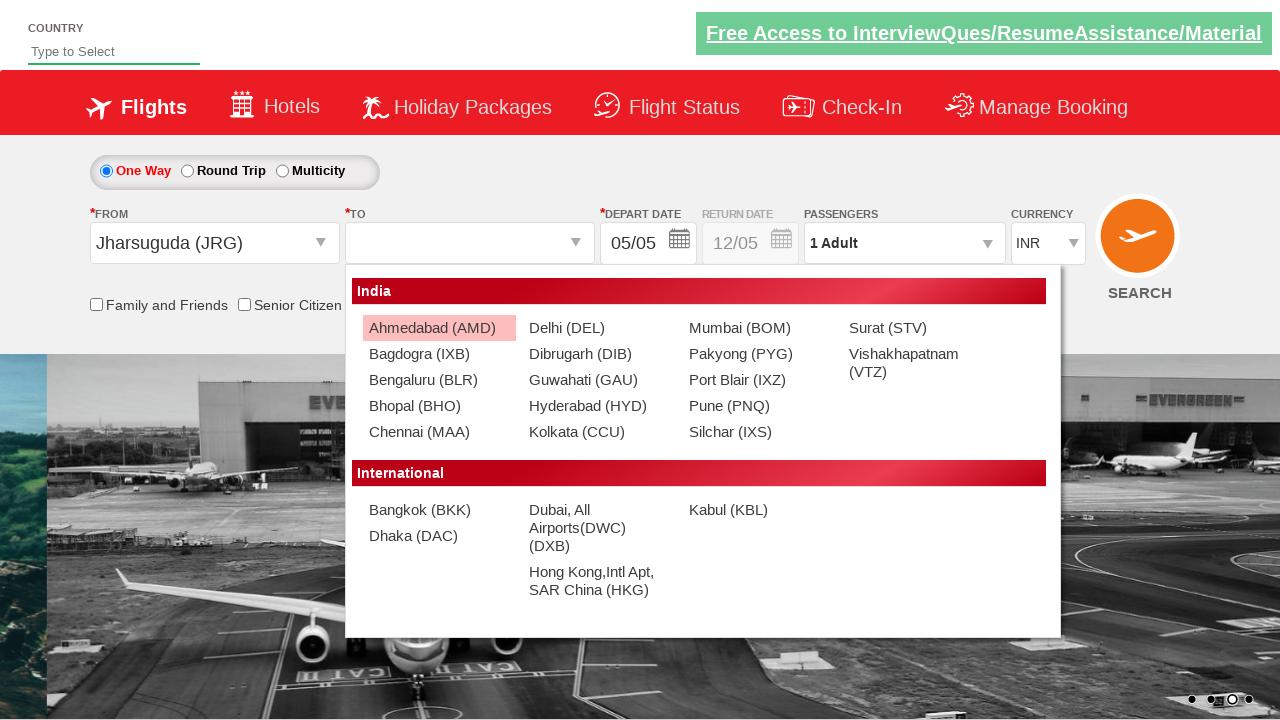

Selected destination city BLR (Bangalore) from the dropdown using parent-child relationship at (439, 380) on xpath=//div[@id='glsctl00_mainContent_ddl_destinationStation1_CTNR'] //a[@value=
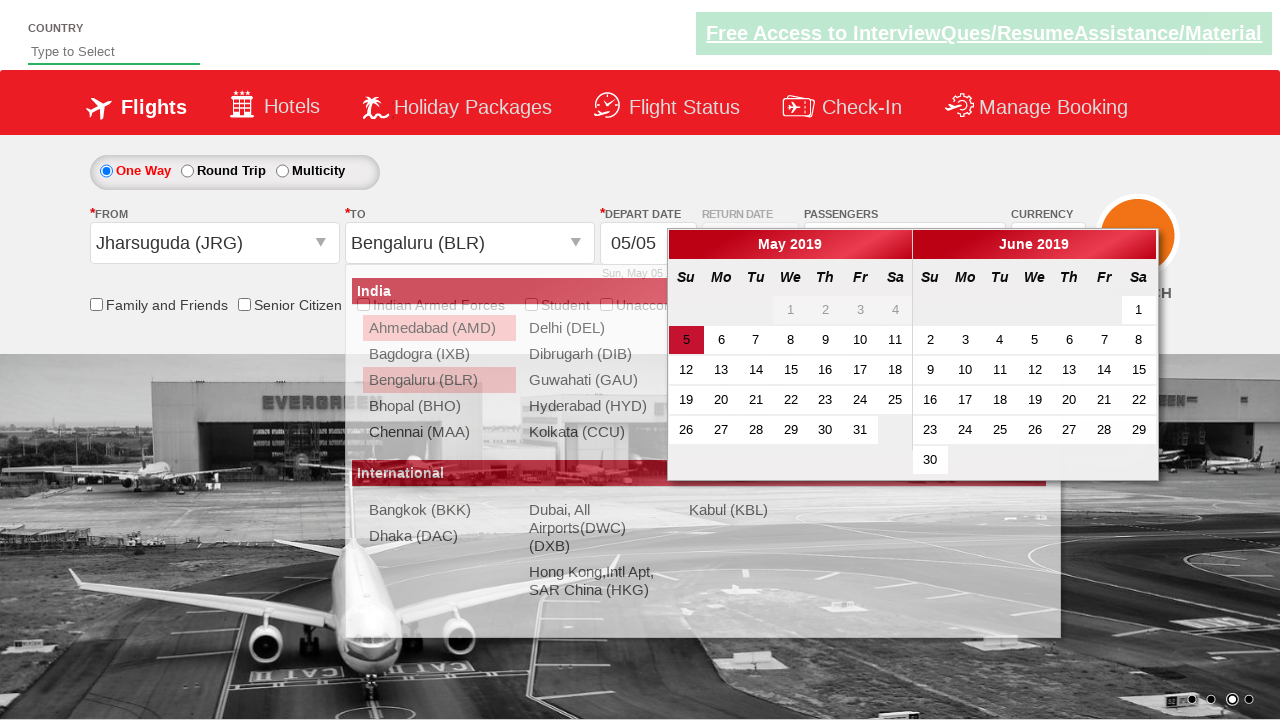

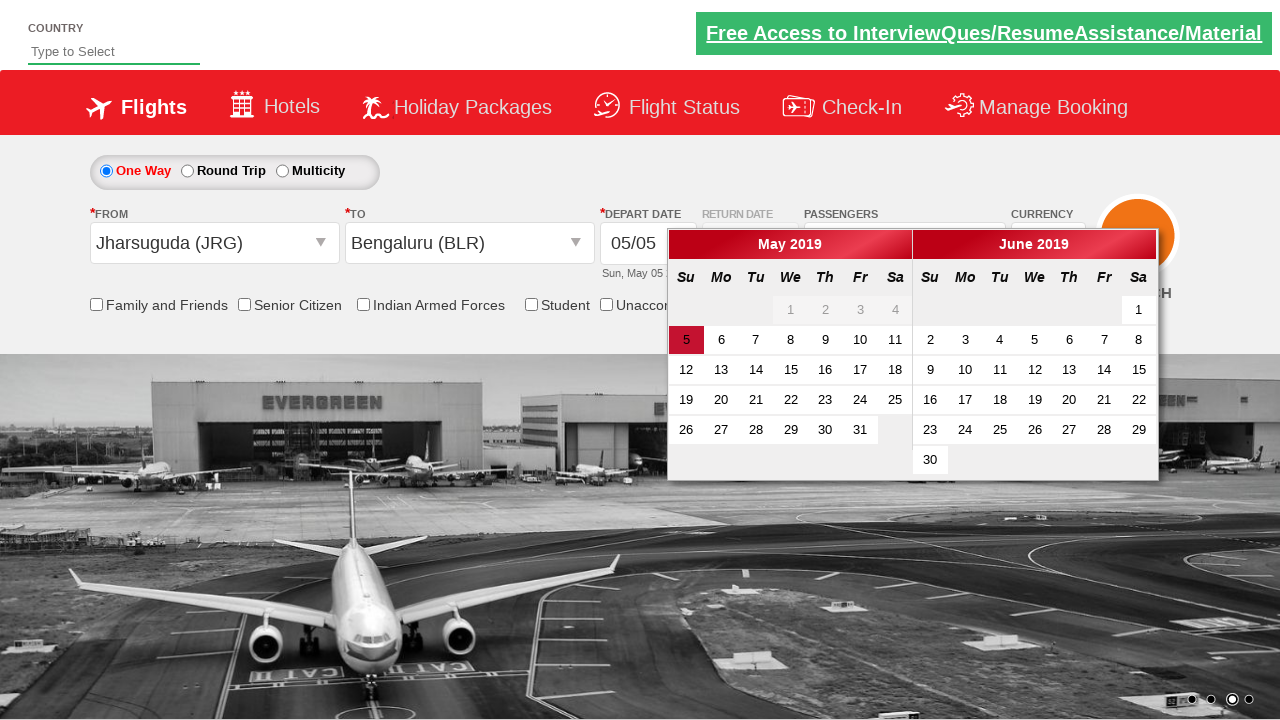